Tests JavaScript alert, confirm, and prompt dialogs by clicking buttons that trigger each type of dialog and handling them appropriately (accepting alerts/confirms, providing input for prompts).

Starting URL: https://demoqa.com/alerts

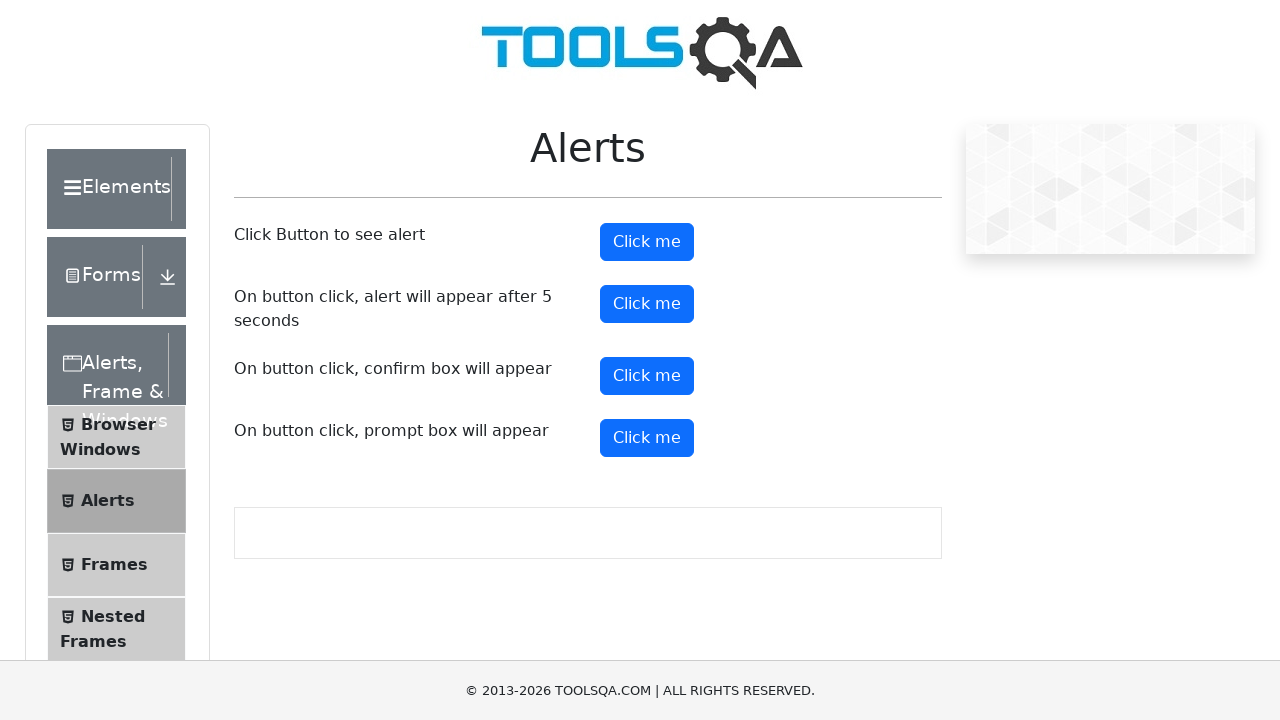

Set up dialog handler for alerts, confirms, and prompts
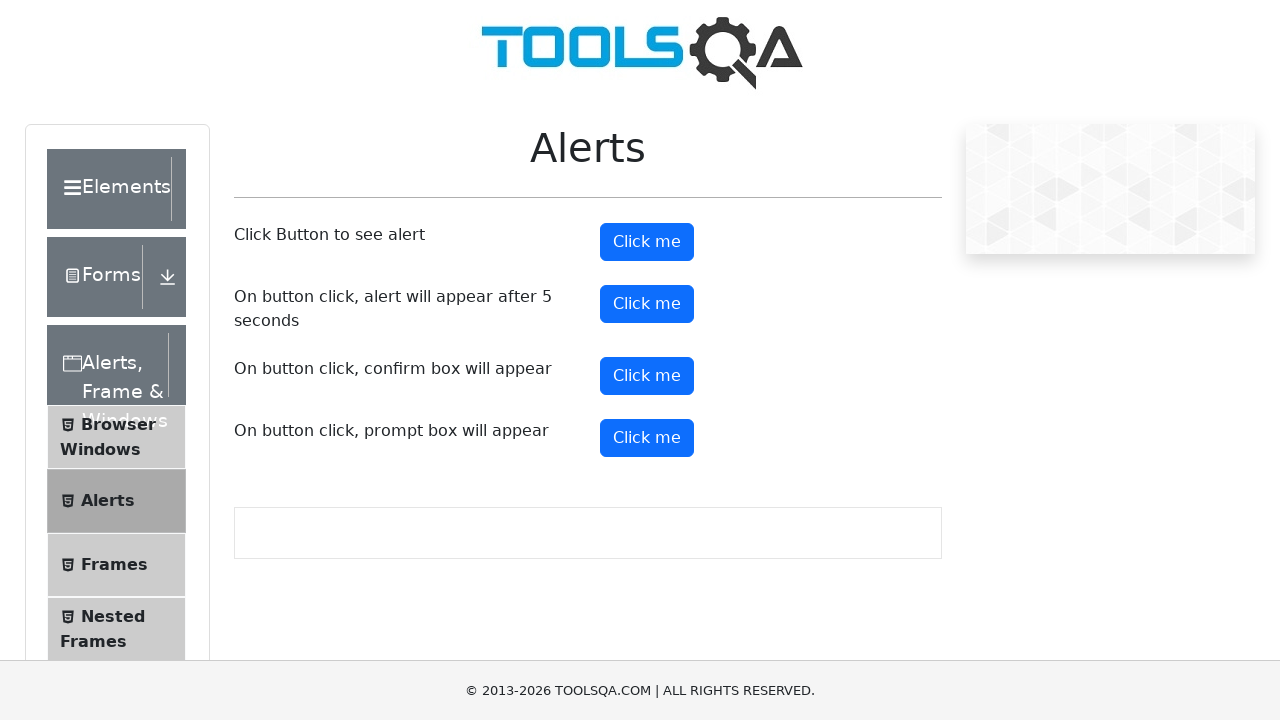

Clicked alert button to trigger JavaScript alert dialog at (647, 242) on #alertButton
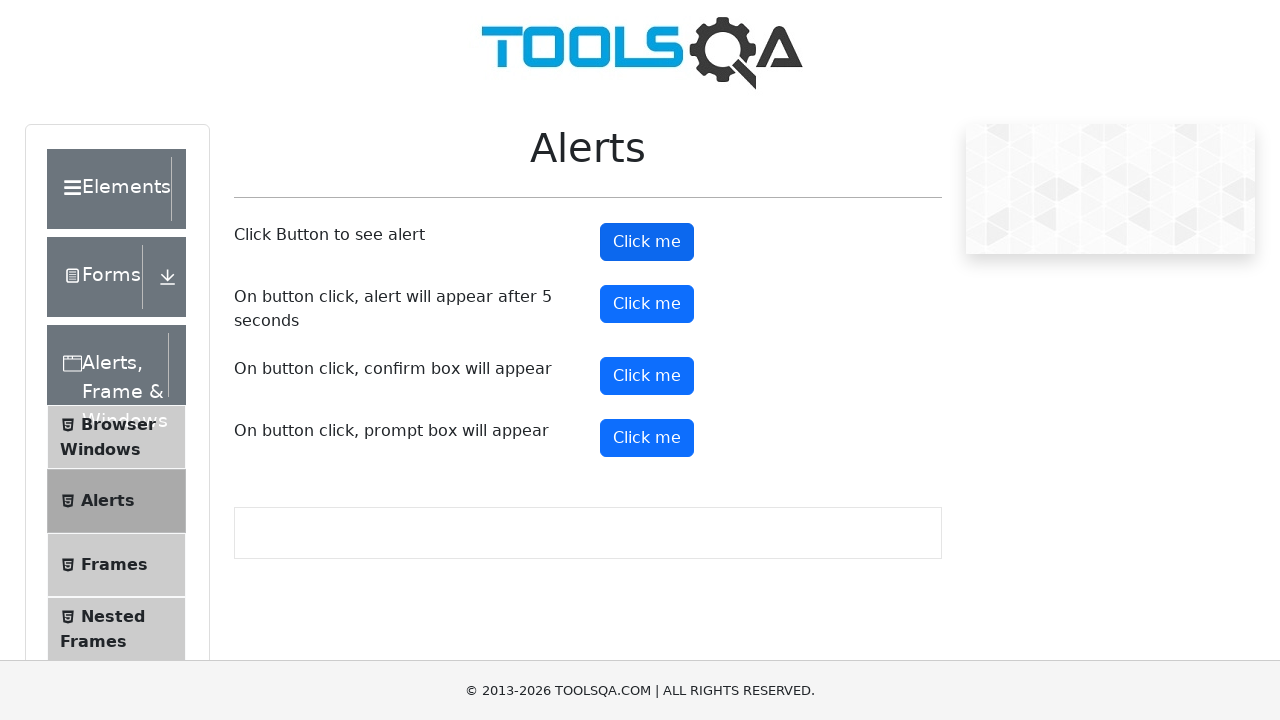

Clicked confirm button to trigger JavaScript confirm dialog at (647, 376) on #confirmButton
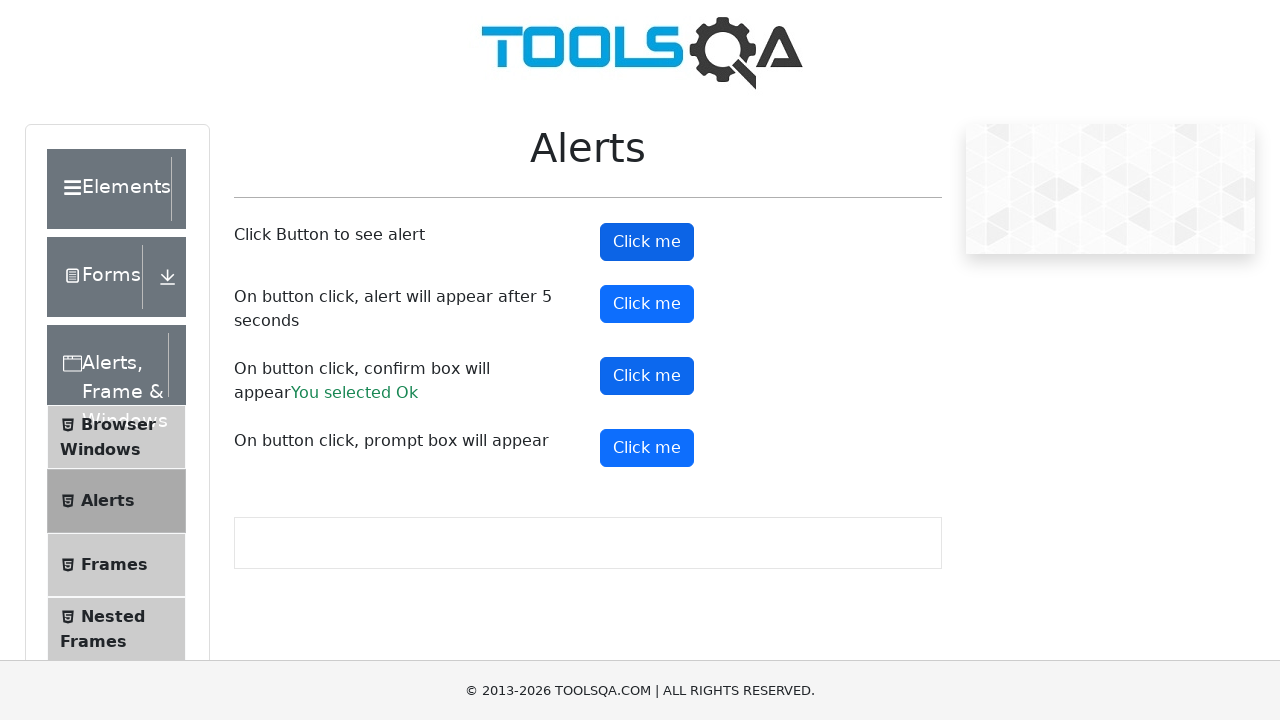

Clicked prompt button to trigger JavaScript prompt dialog with input 'Maria Garcia Lopez' at (647, 448) on #promtButton
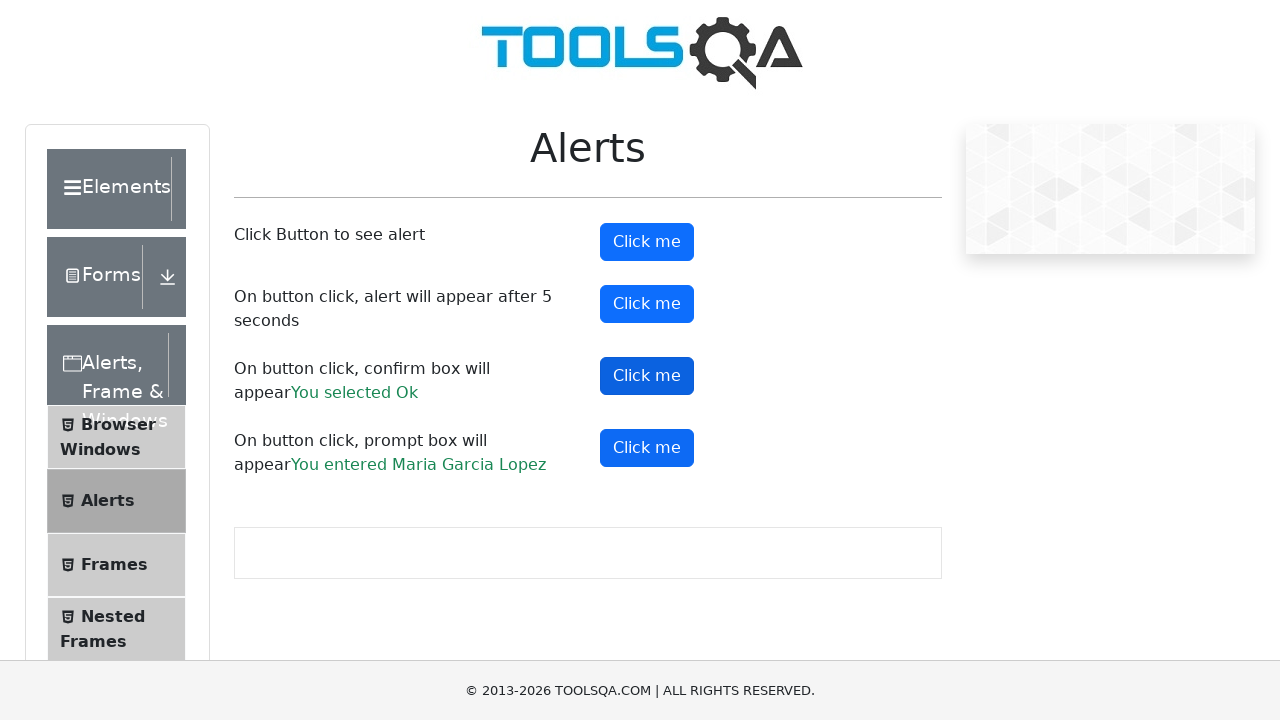

Waited for dialogs to be processed and results to be visible
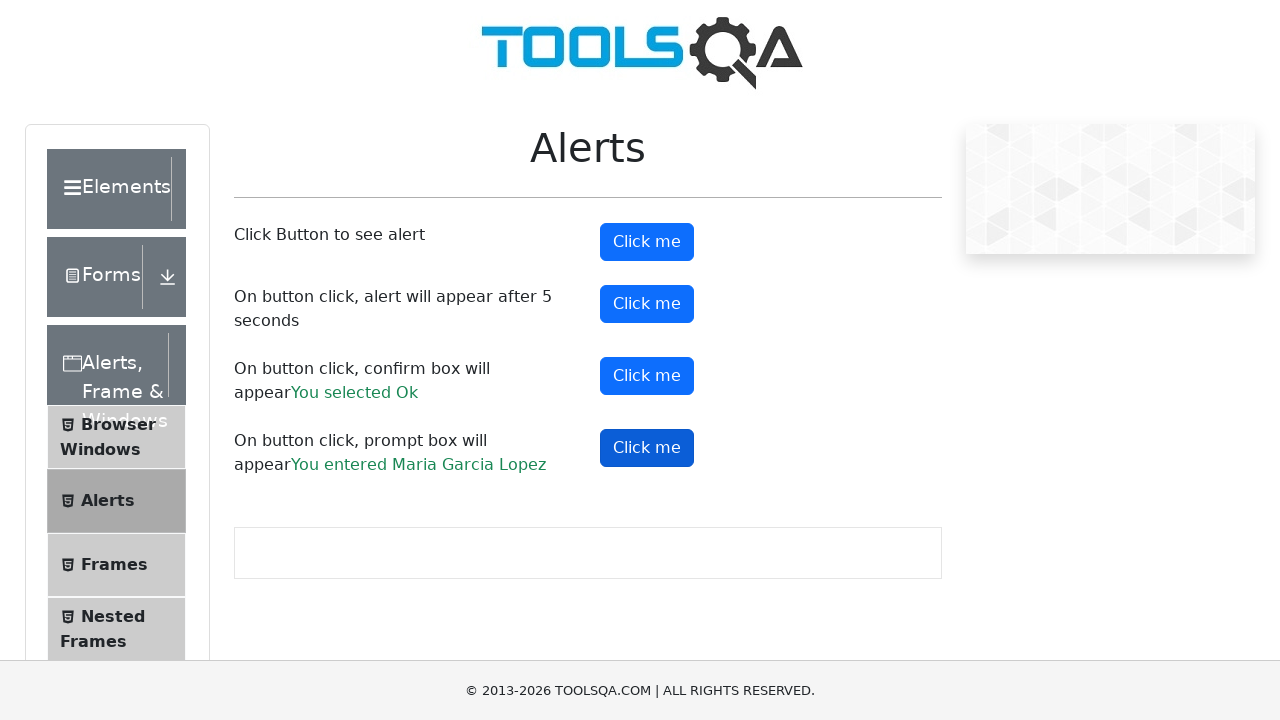

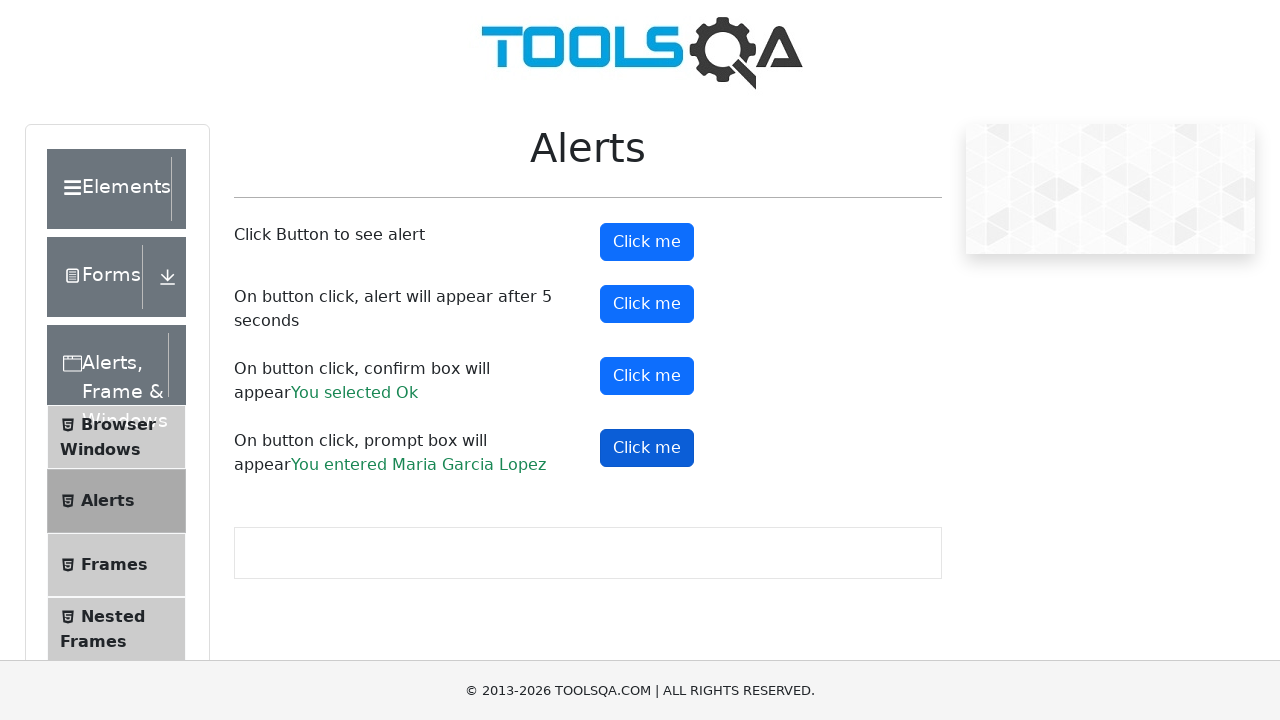